Tests dynamic loading by clicking Start button and attempting to verify Hello World text (original test uses intentionally wrong locator for demonstration)

Starting URL: https://the-internet.herokuapp.com/dynamic_loading/1

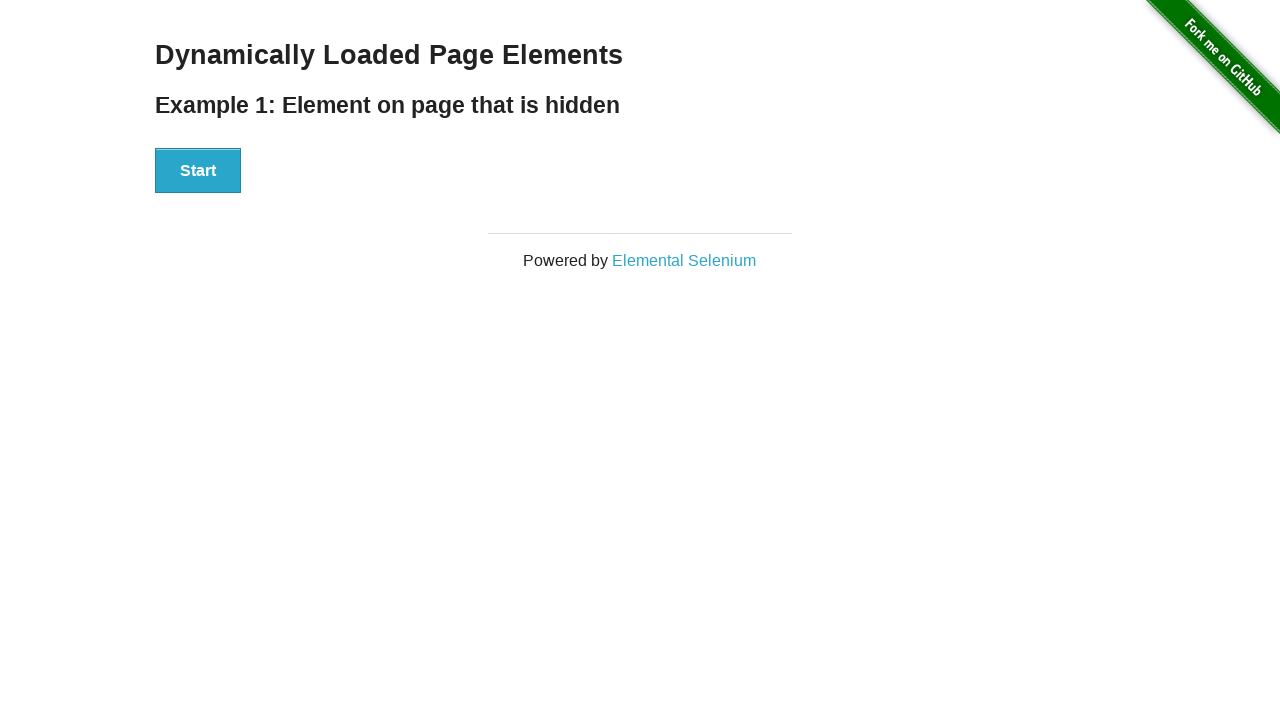

Clicked Start button to trigger dynamic loading at (198, 171) on xpath=//button
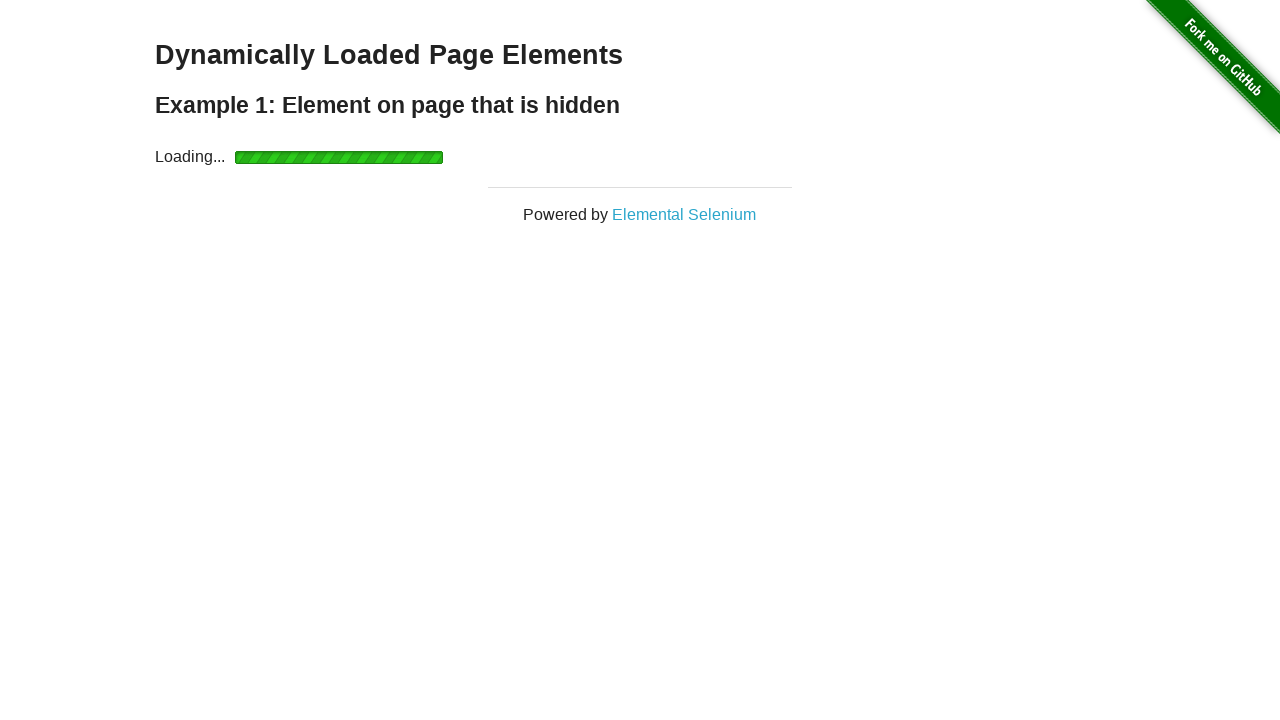

Waited for Hello World text to become visible
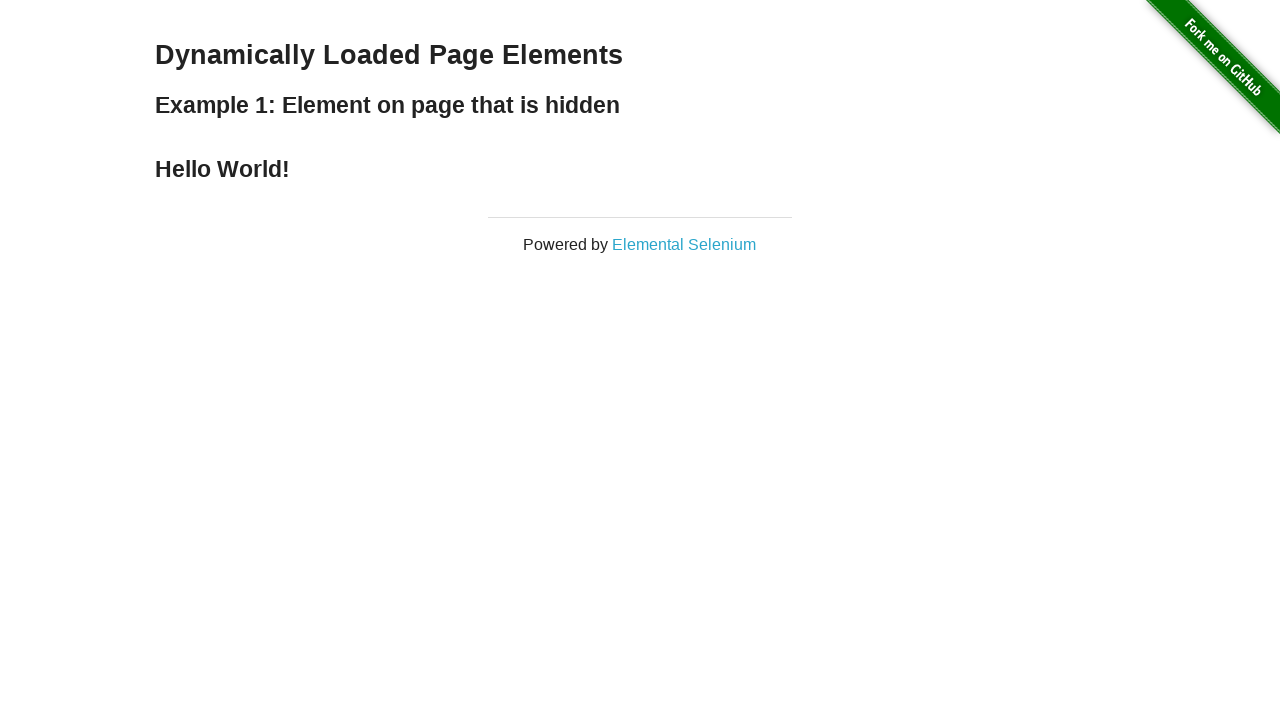

Located Hello World element
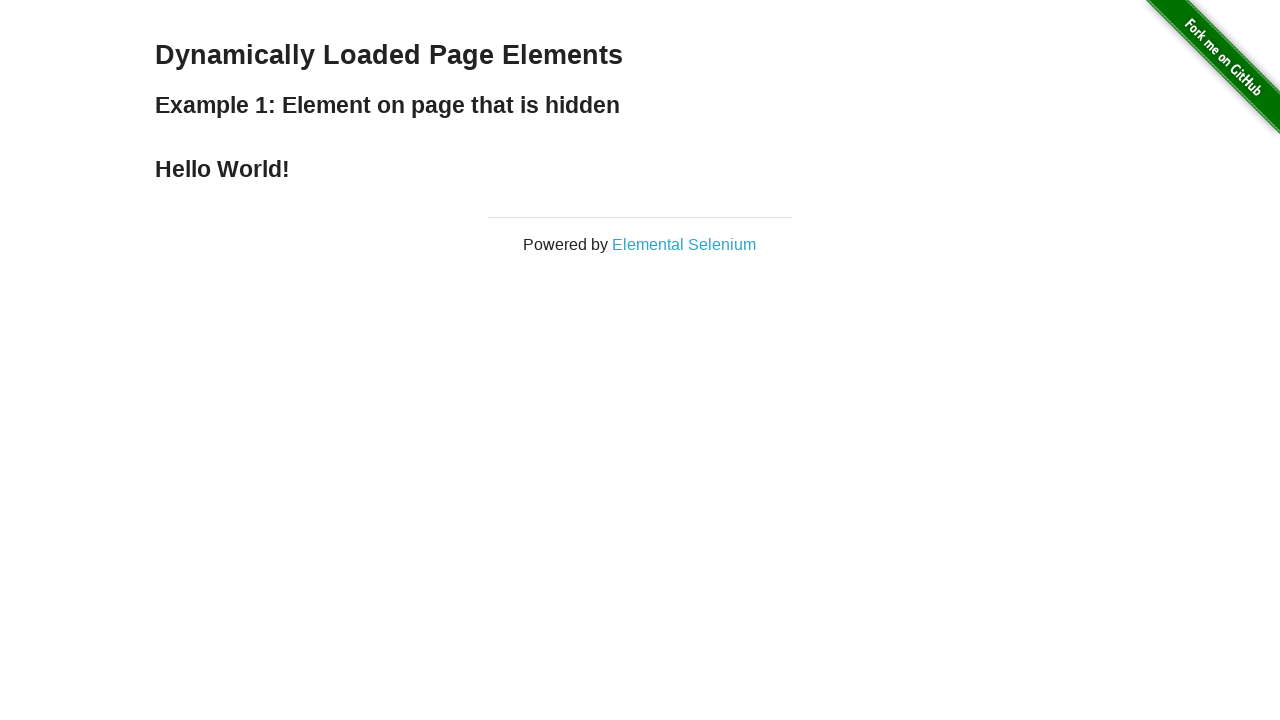

Verified Hello World text content matches expected value
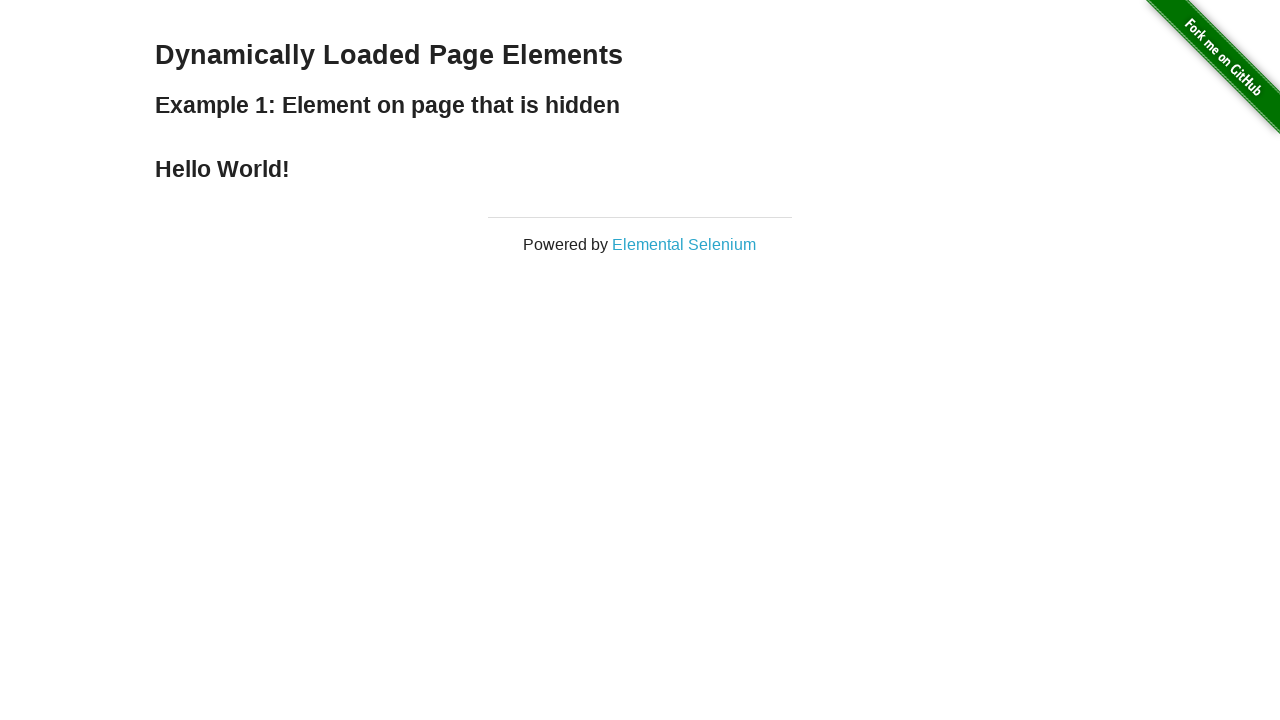

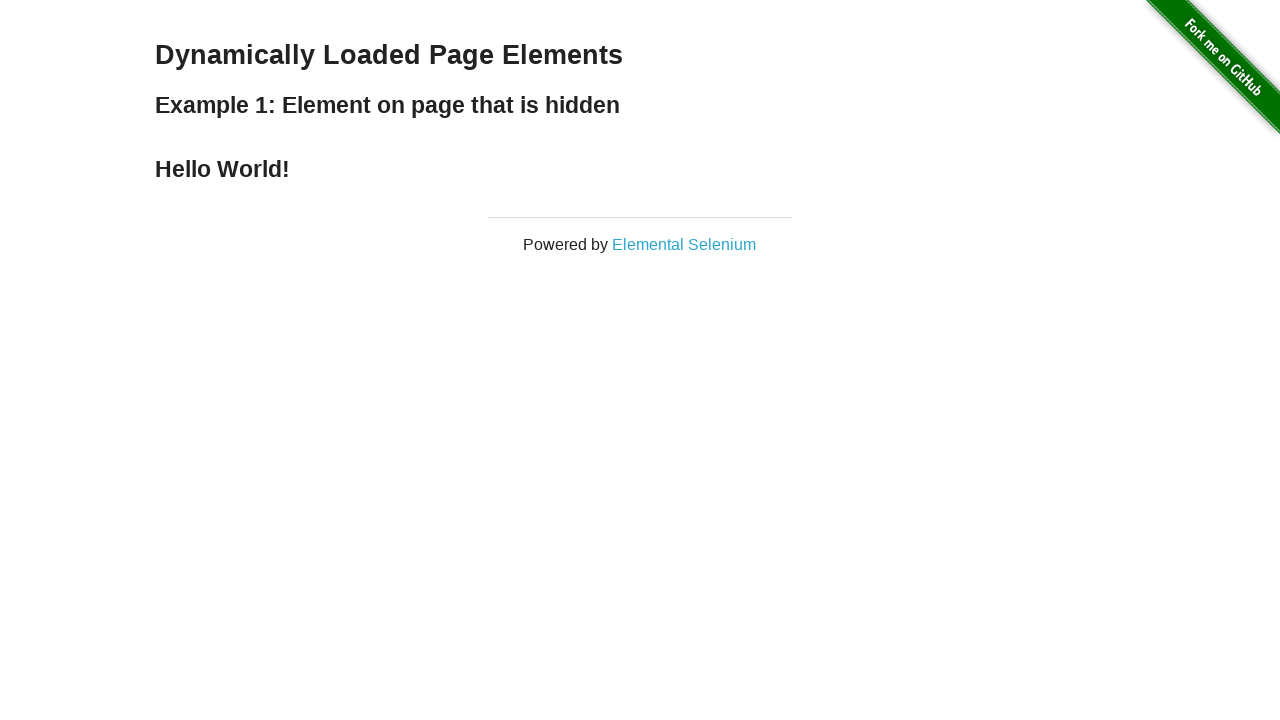